Navigates to Baidu's contact us page and verifies the page loads successfully by checking for page content.

Starting URL: http://home.baidu.com/home/index/contact_us

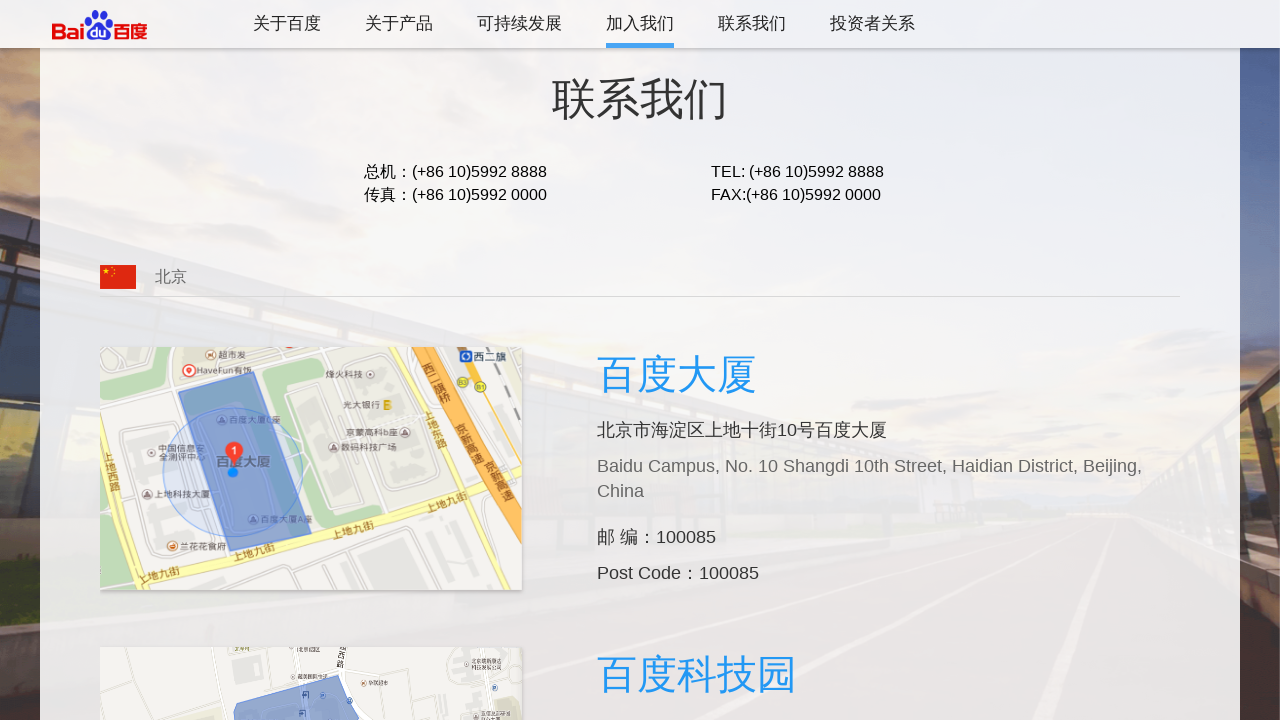

Navigated to Baidu contact us page
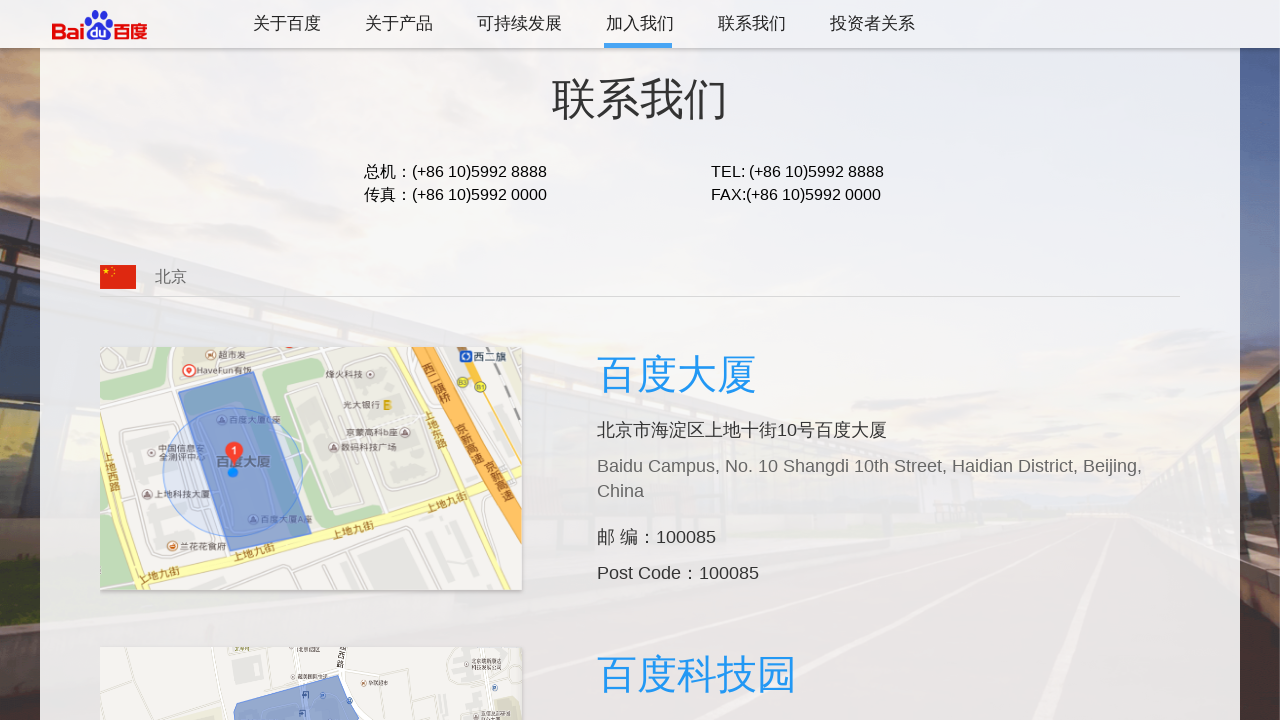

Page fully loaded and DOM content rendered
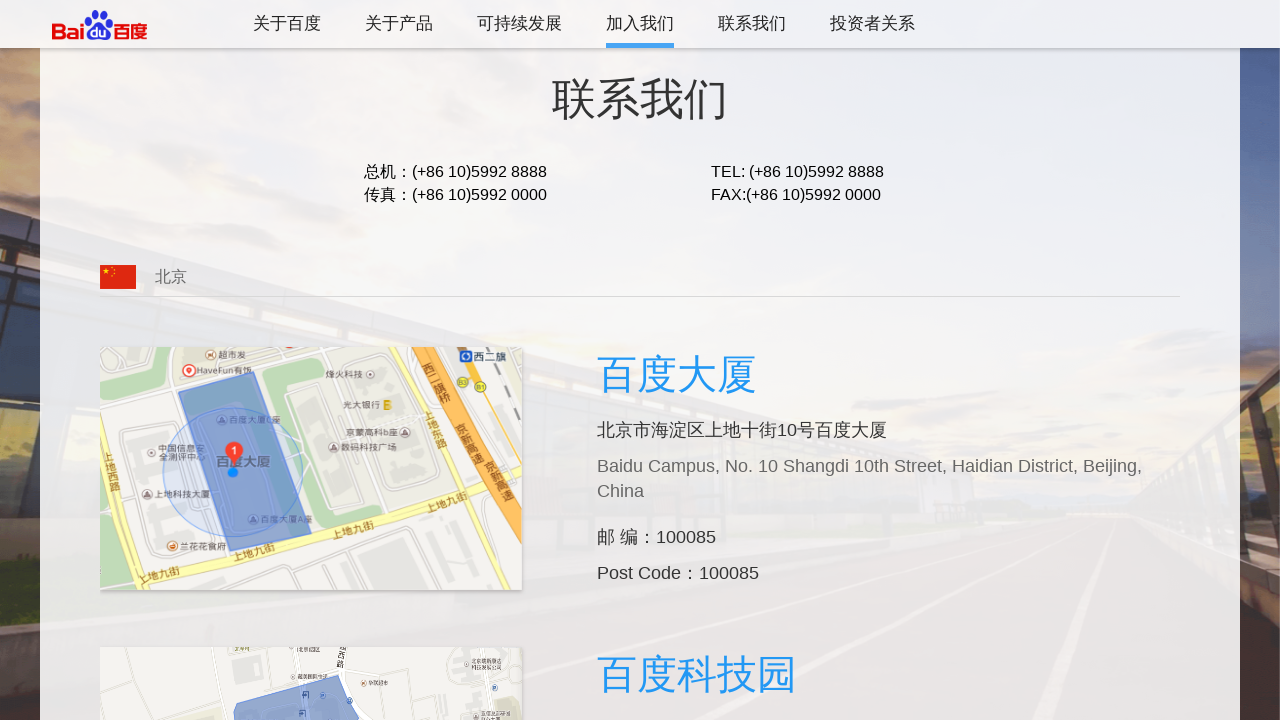

Verified page URL contains expected path (contact_us or baidu)
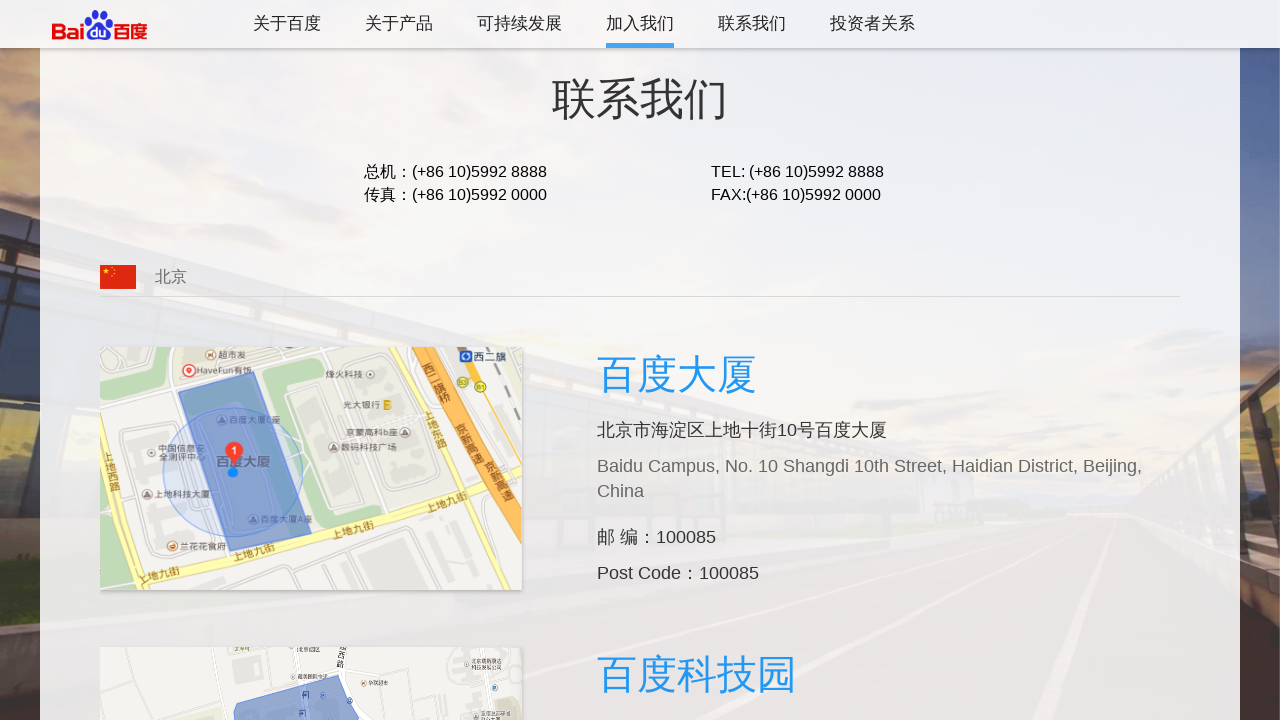

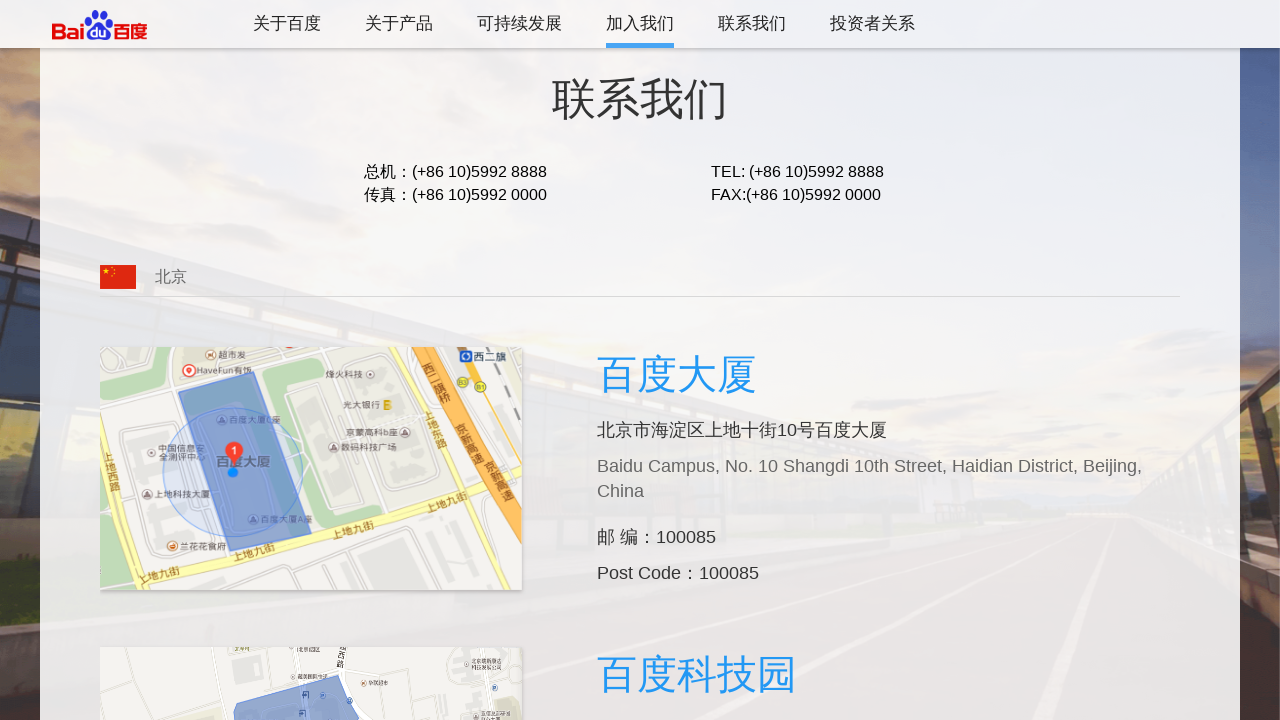